Tests the search bar functionality on the automation bookstore site by entering a search term and then clicking the clear text icon if it is displayed

Starting URL: https://automationbookstore.dev/

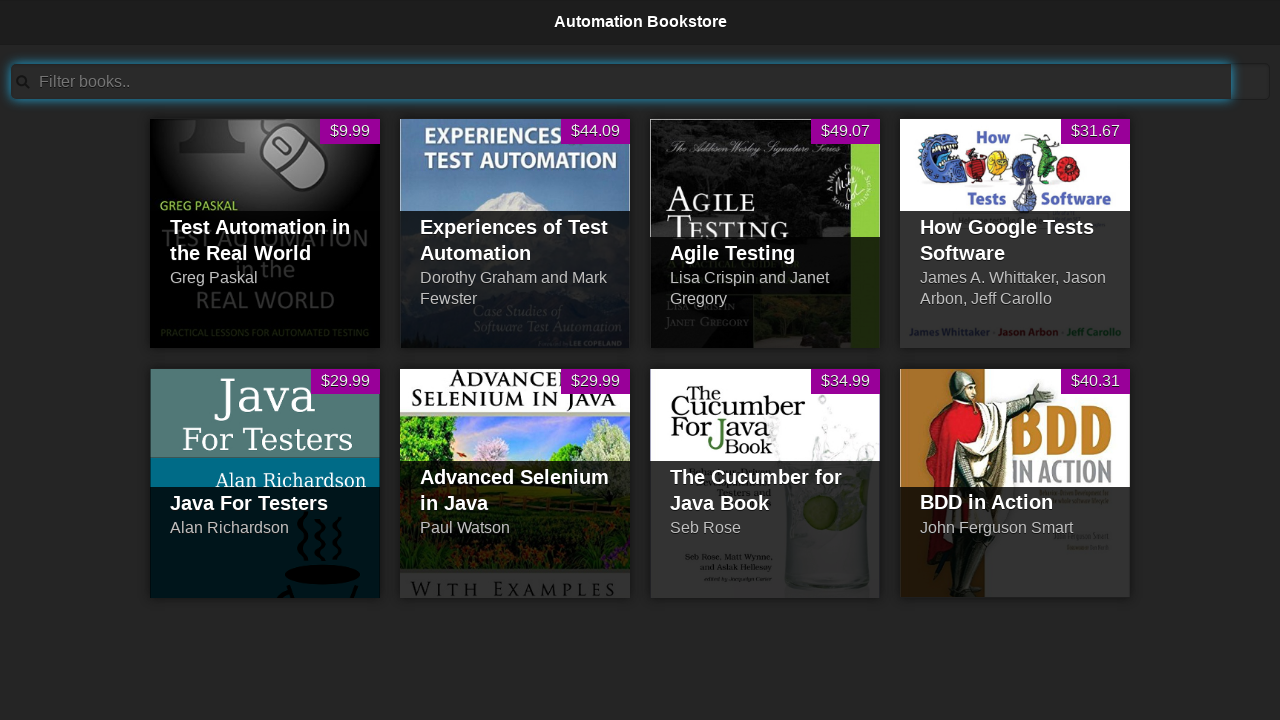

Filled search bar with 'Test' on #searchBar
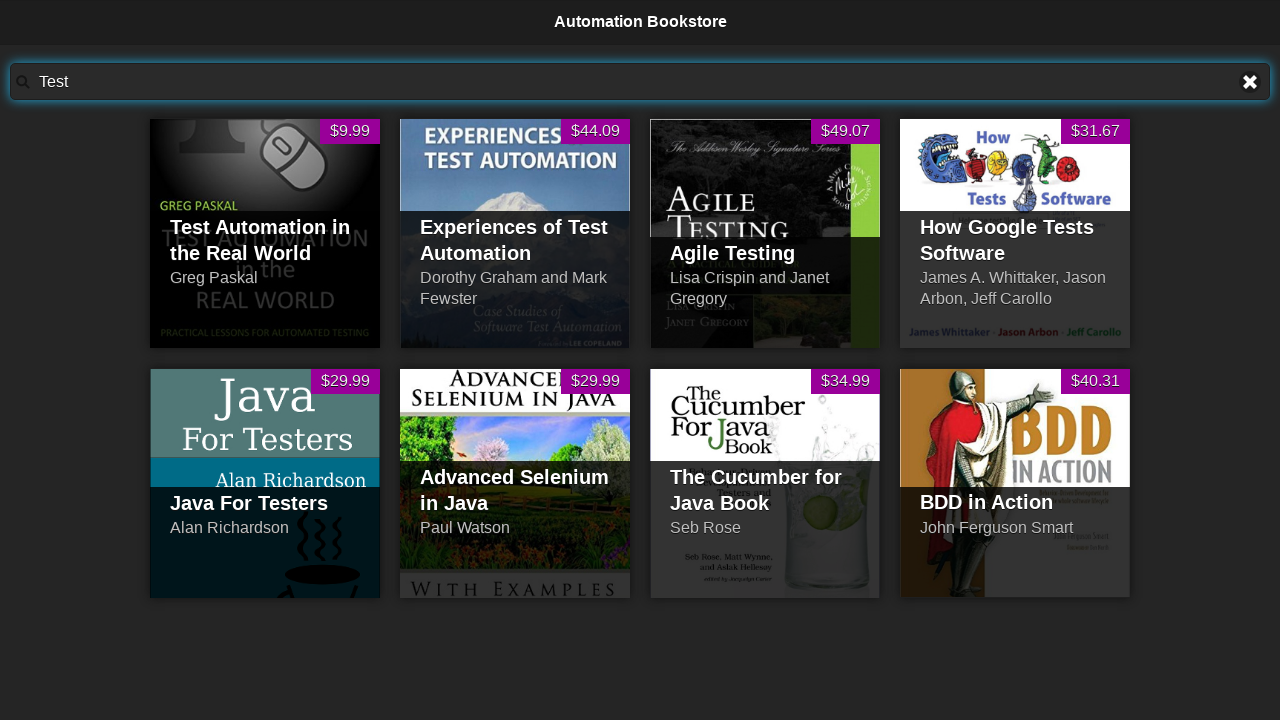

Clear text icon appeared
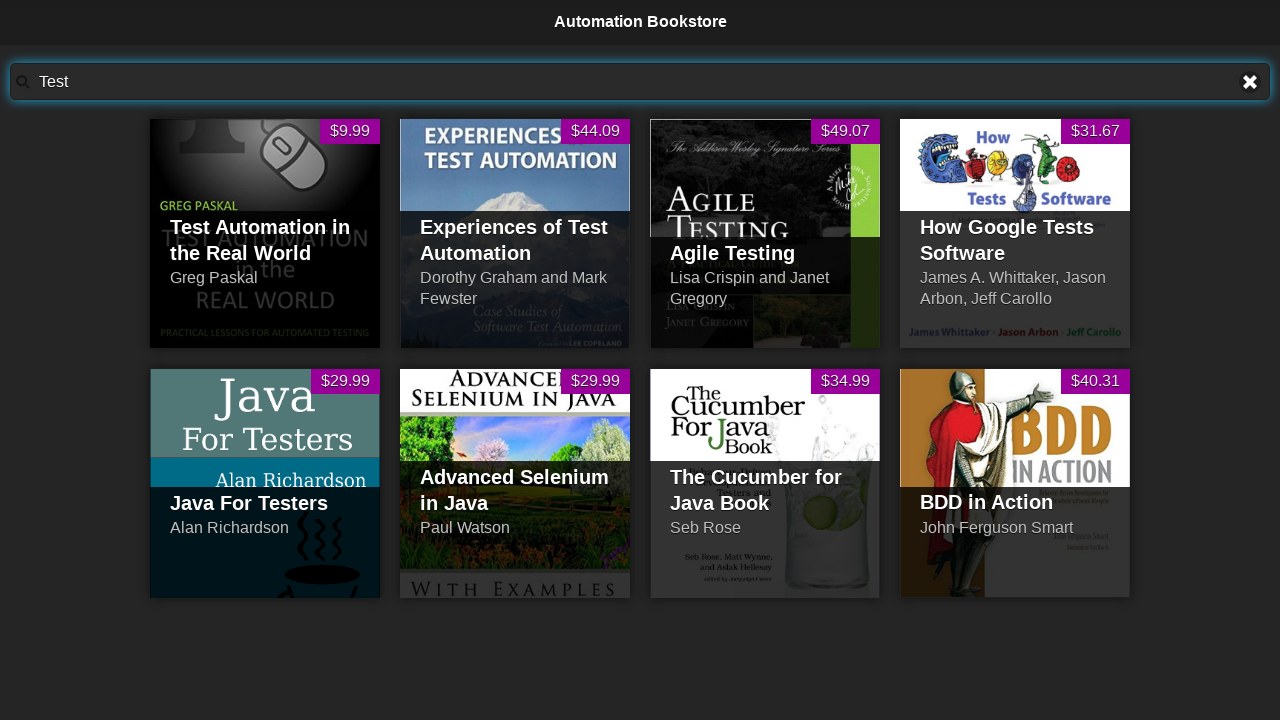

Located clear text icon
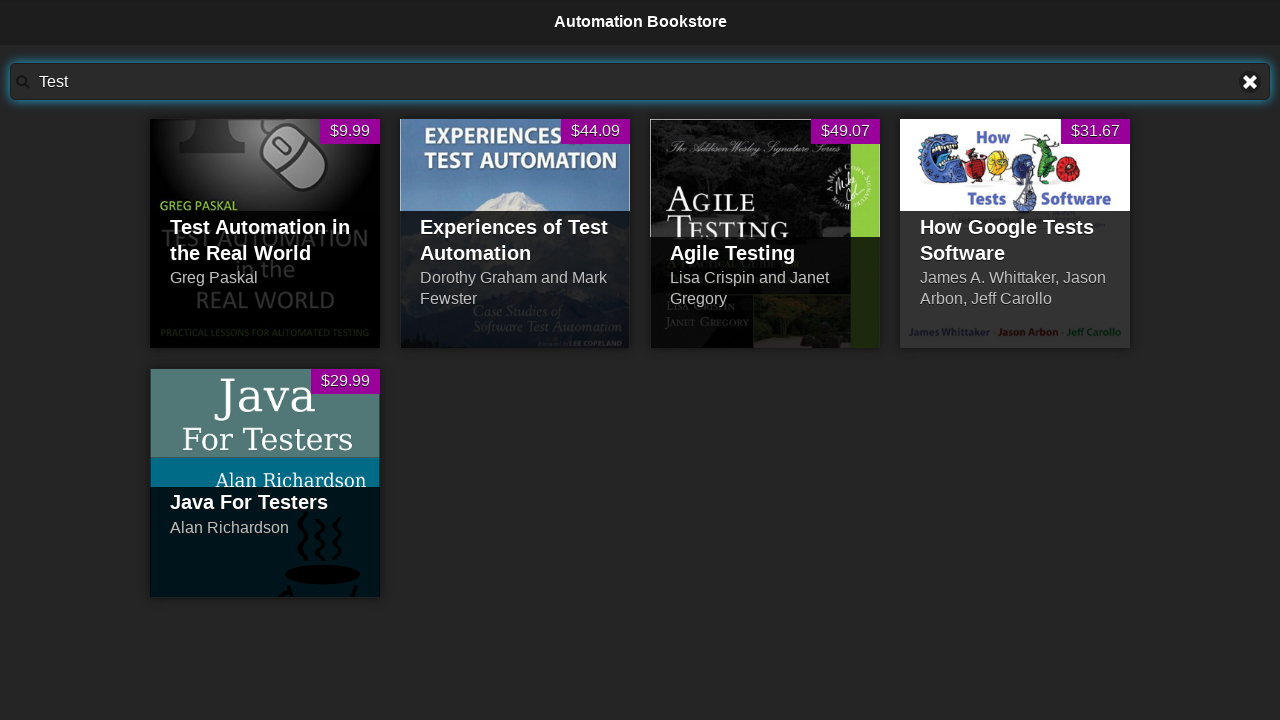

Clicked clear text icon to clear search bar at (1250, 82) on a[title='Clear text']
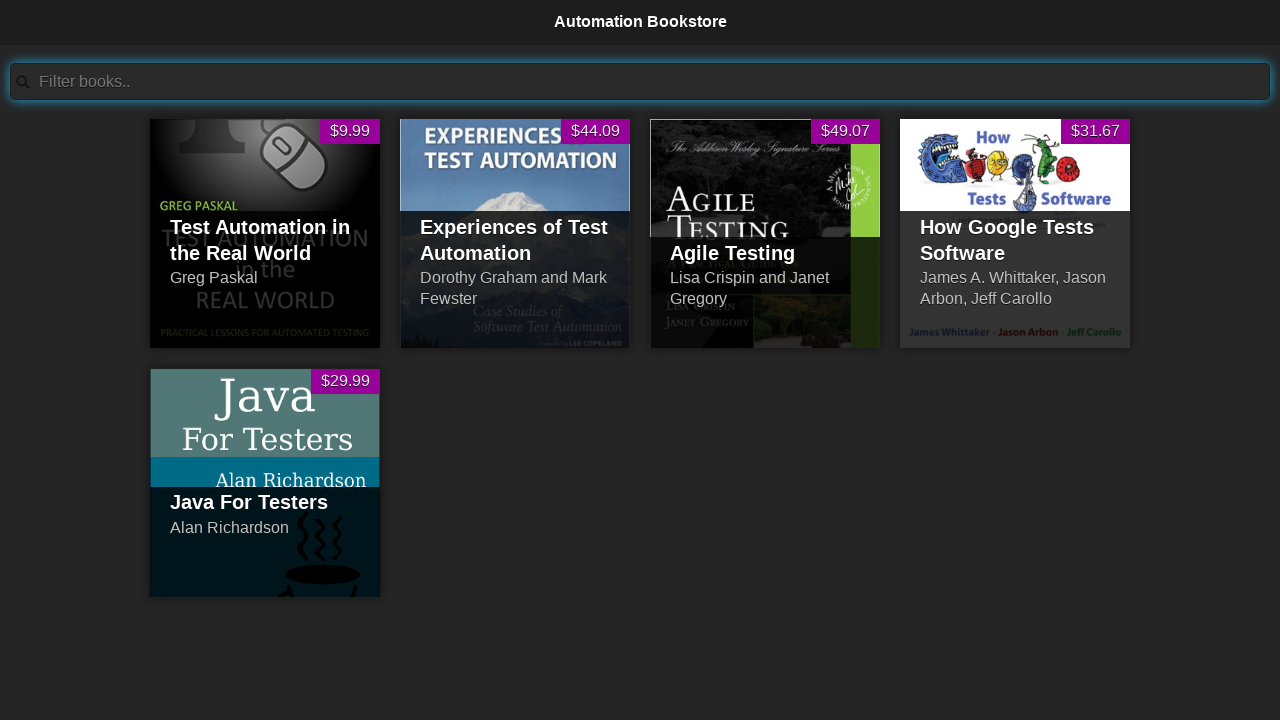

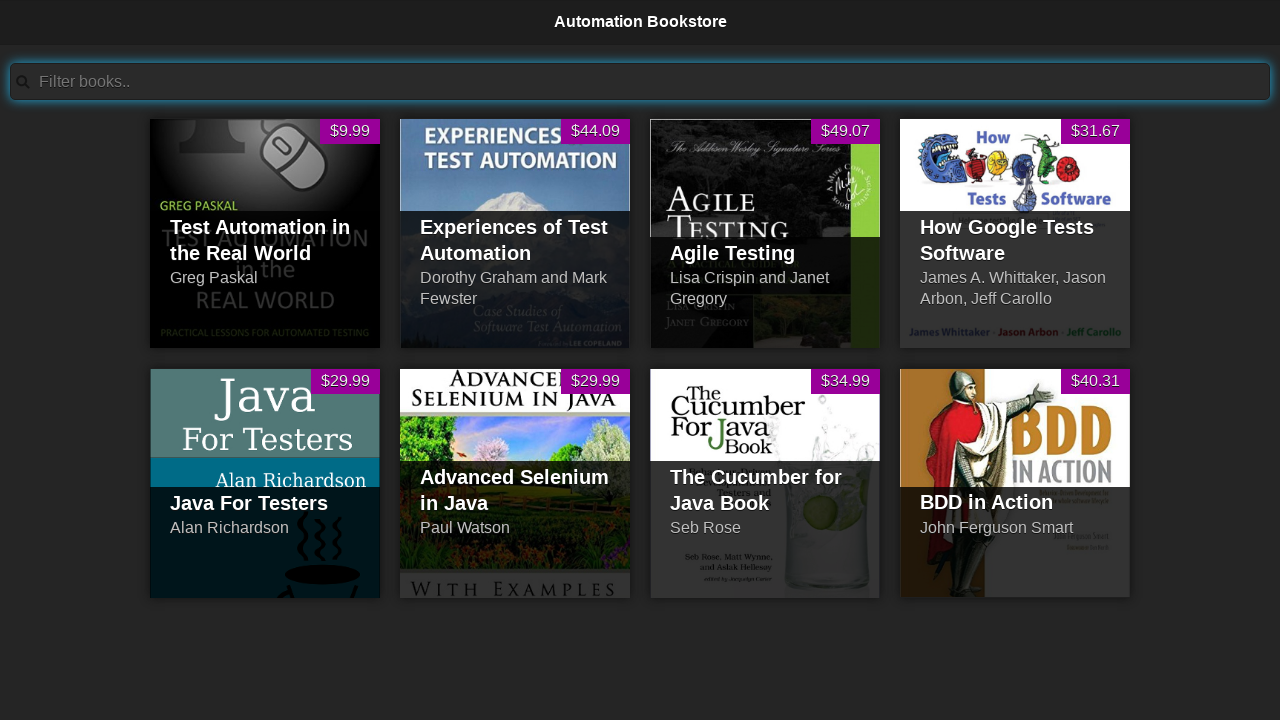